Navigates to the Automation Exercise homepage and verifies the page loads successfully

Starting URL: https://automationexercise.com/

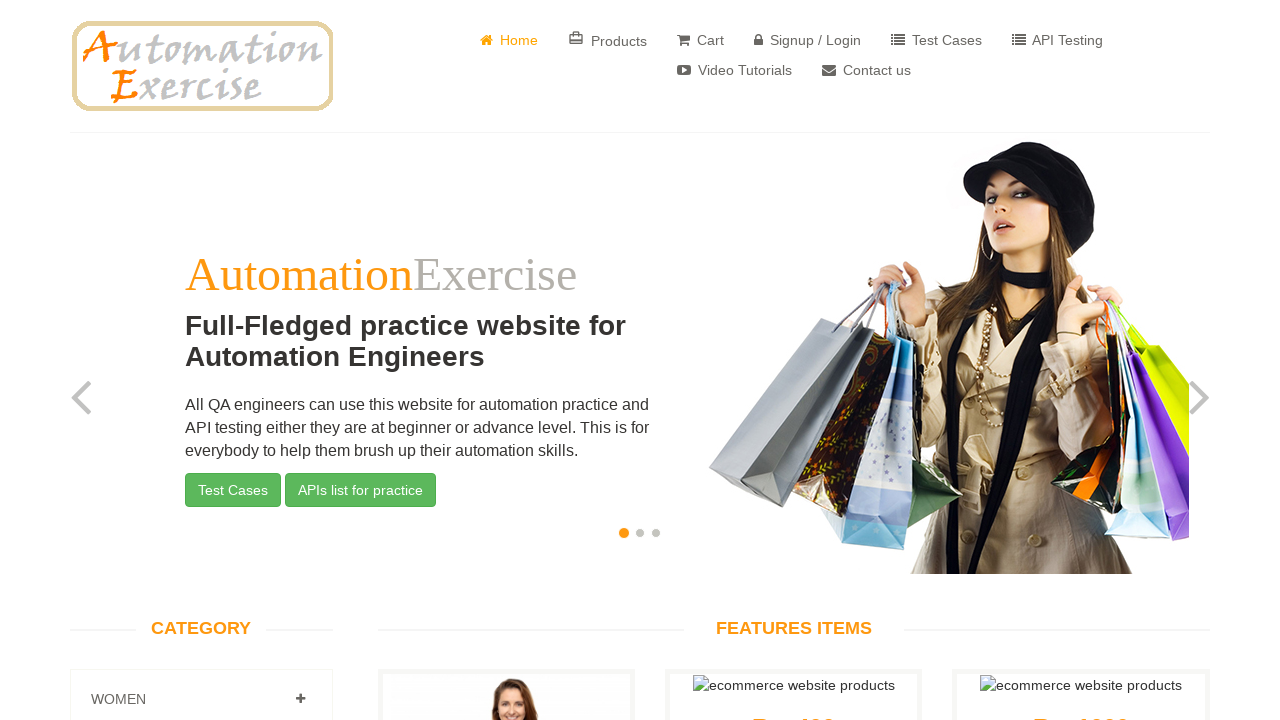

Navigated to Automation Exercise homepage
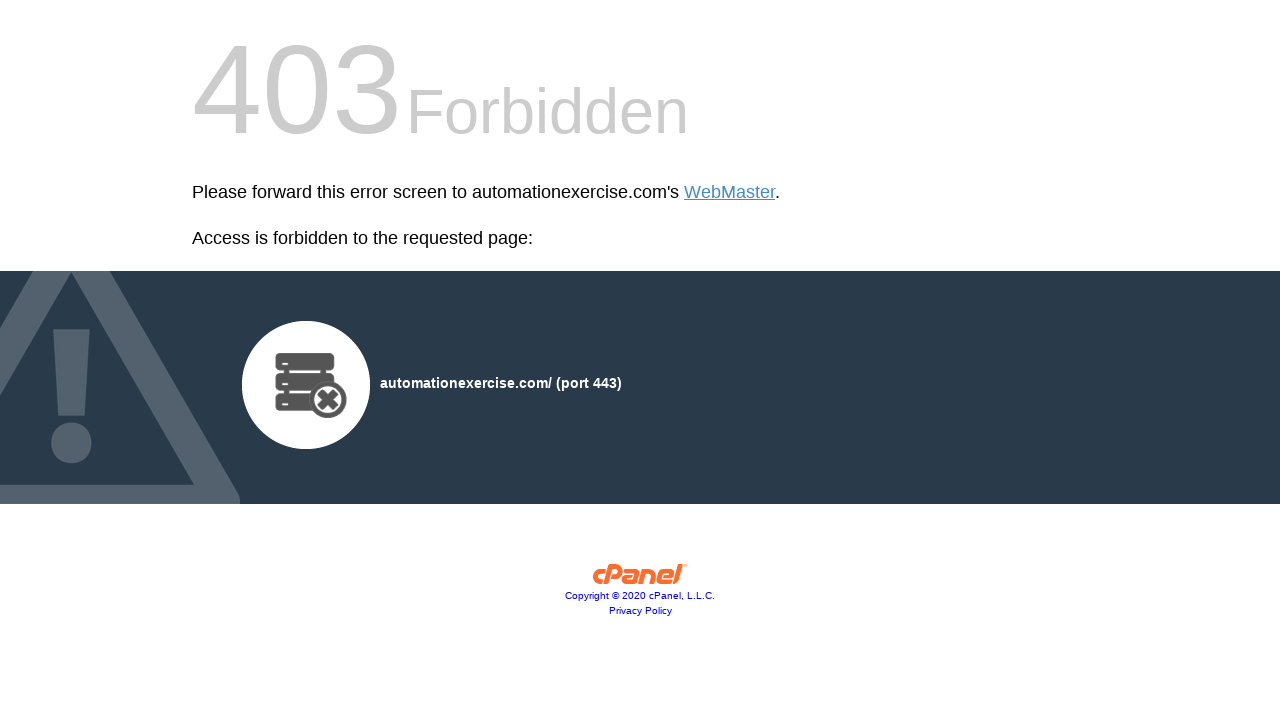

Page fully loaded (domcontentloaded state)
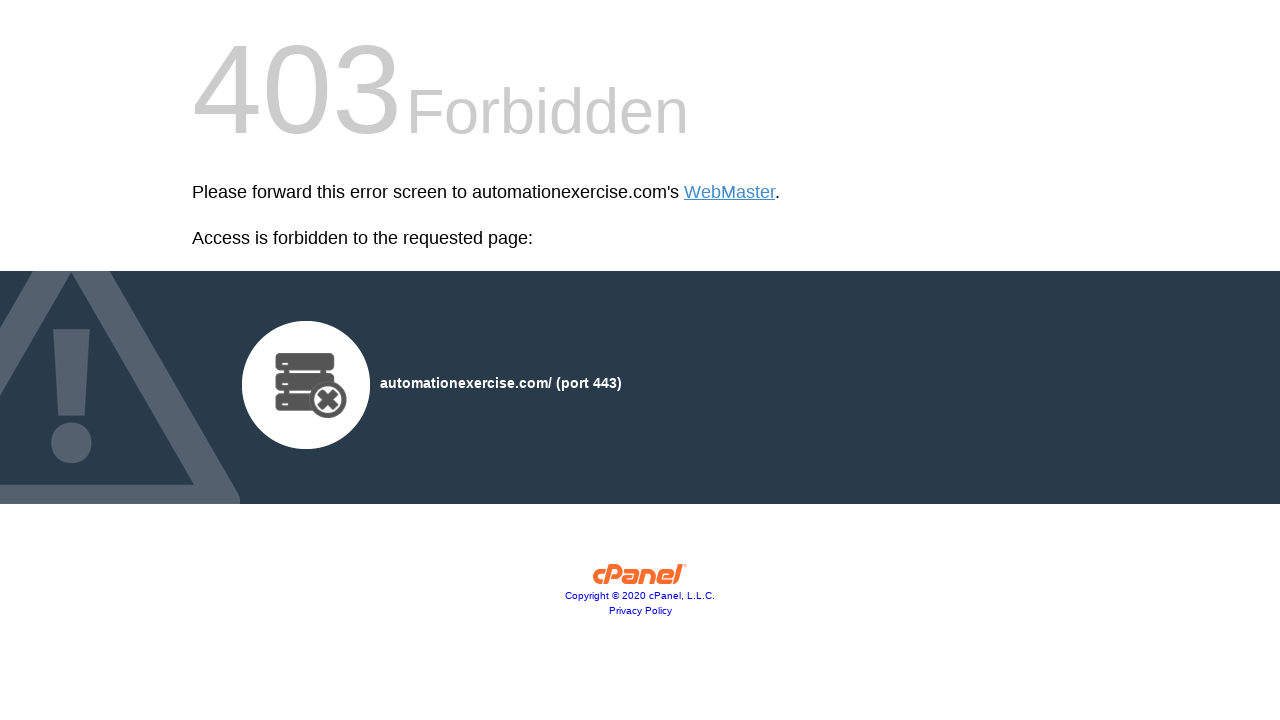

Verified page title is present
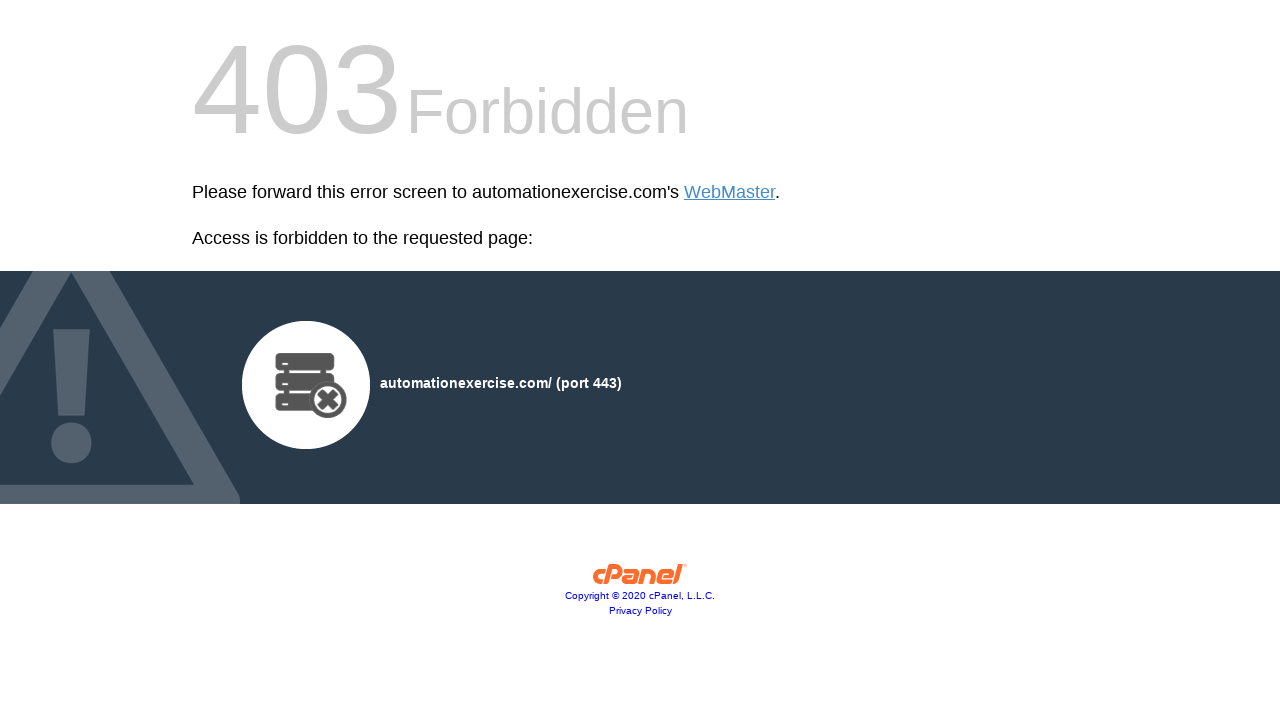

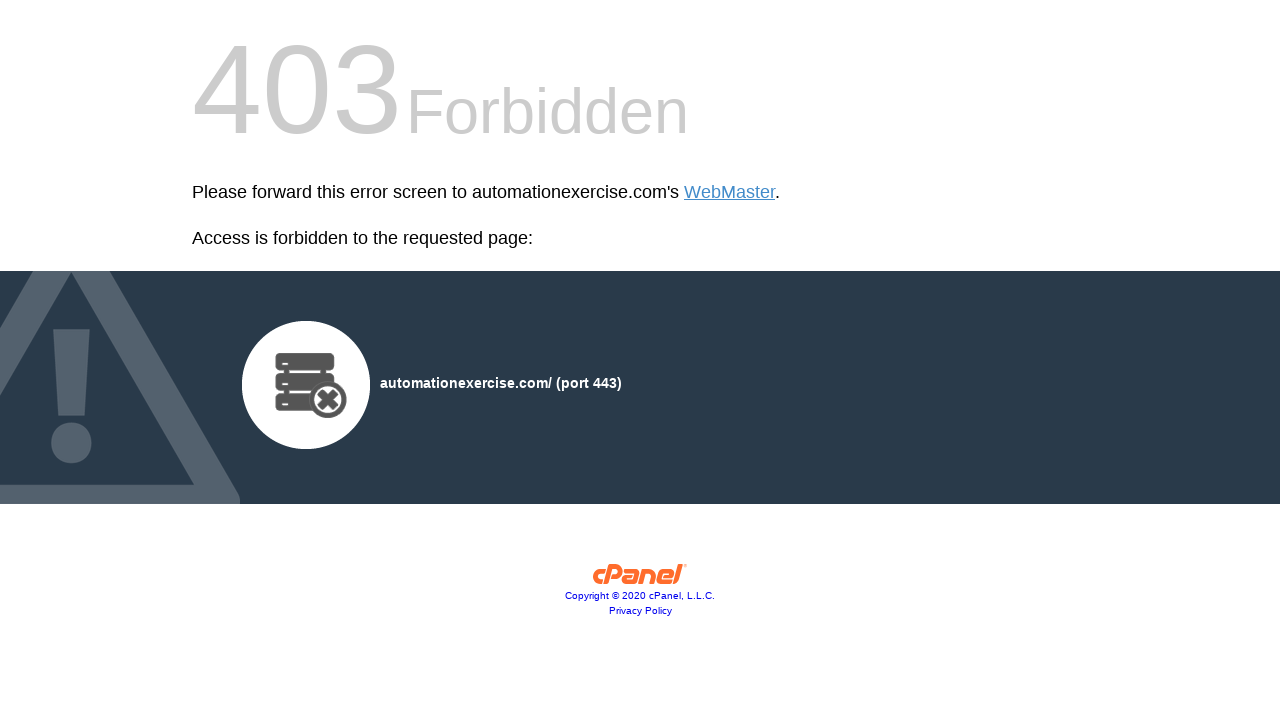